Tests dismissing a JavaScript confirm dialog by clicking a button that triggers a JS Confirm, dismissing (canceling) it, and verifying the cancel result message.

Starting URL: https://automationfc.github.io/basic-form/index.html

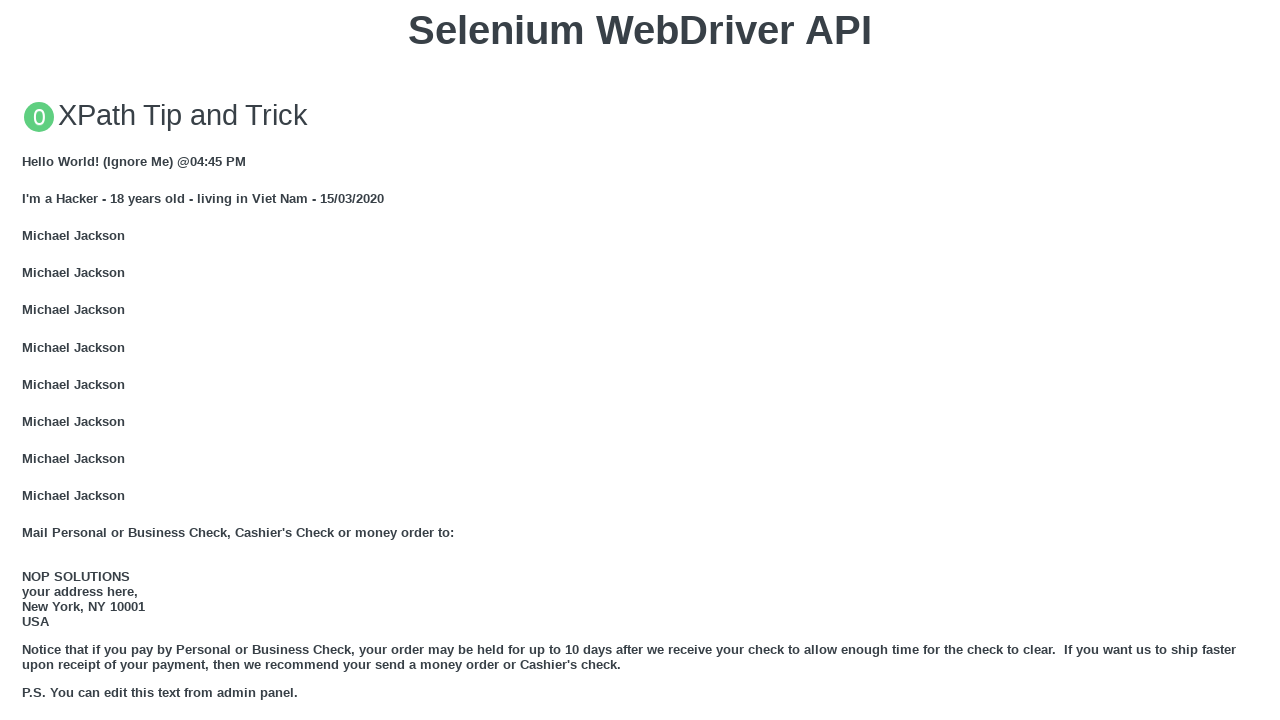

Set up dialog handler to dismiss confirm dialogs
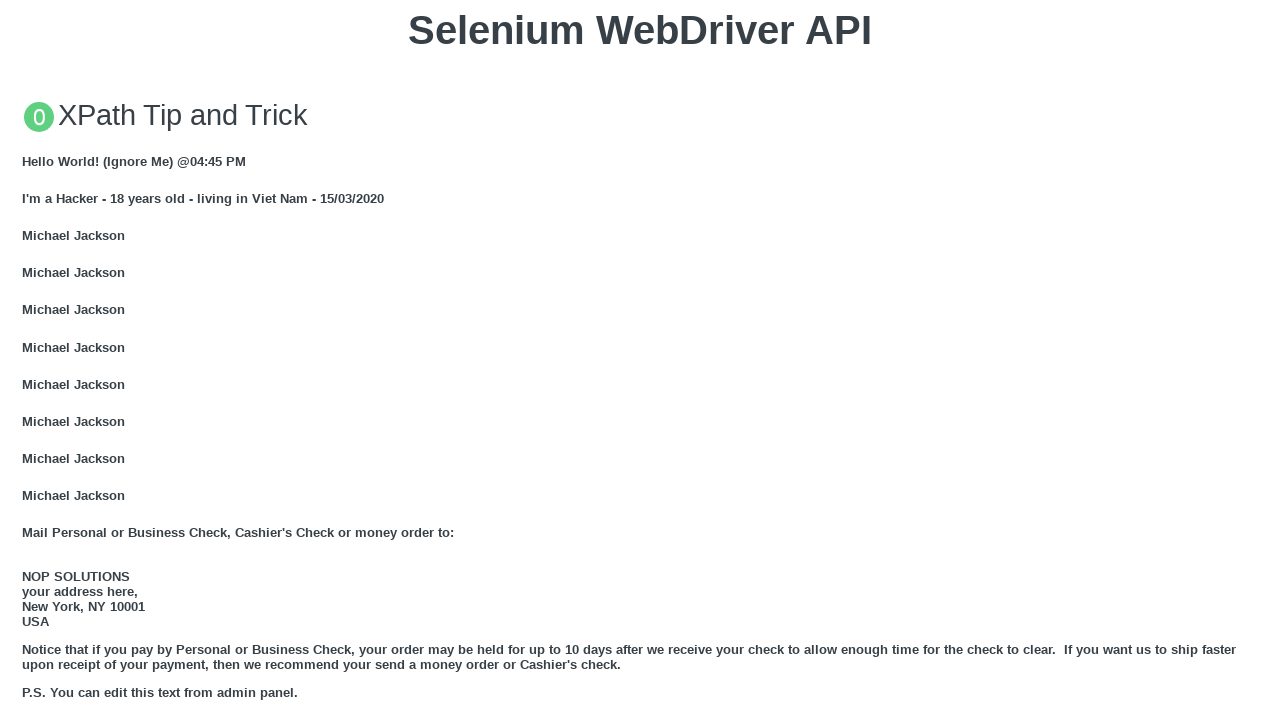

Clicked button to trigger JS Confirm dialog at (640, 360) on xpath=//button[text()='Click for JS Confirm']
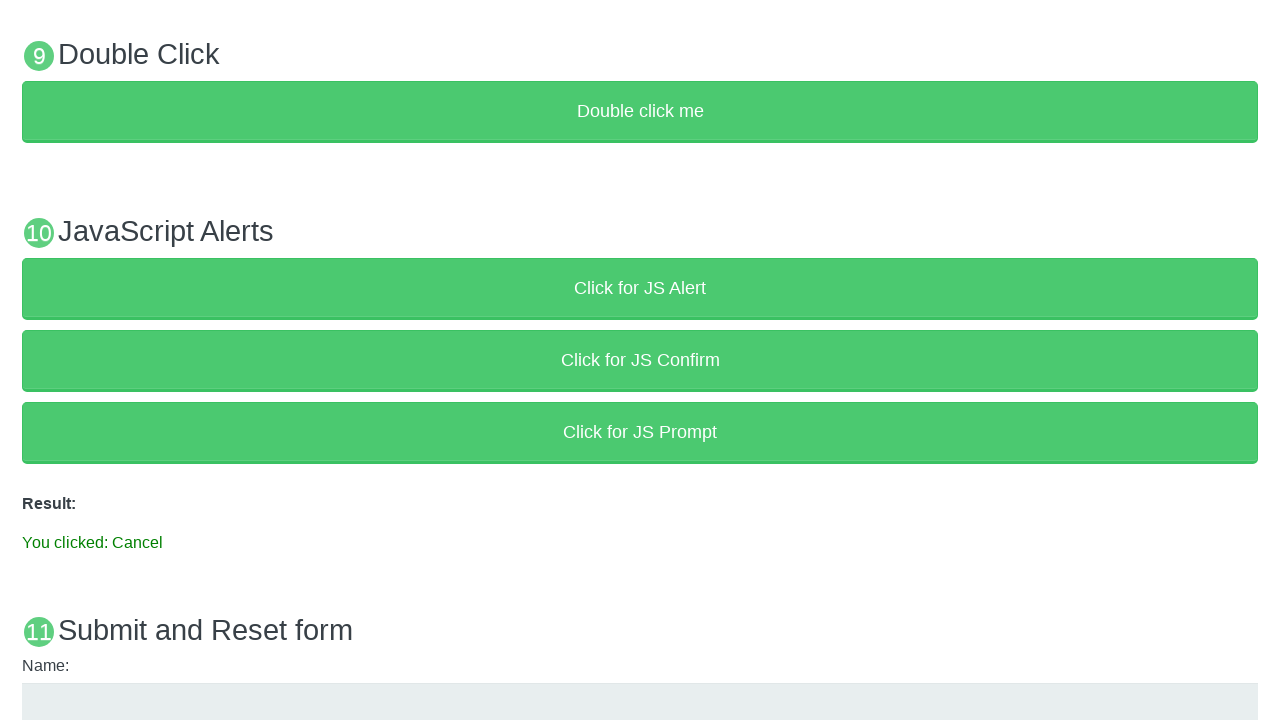

Confirmed result message appeared after dismissing the dialog
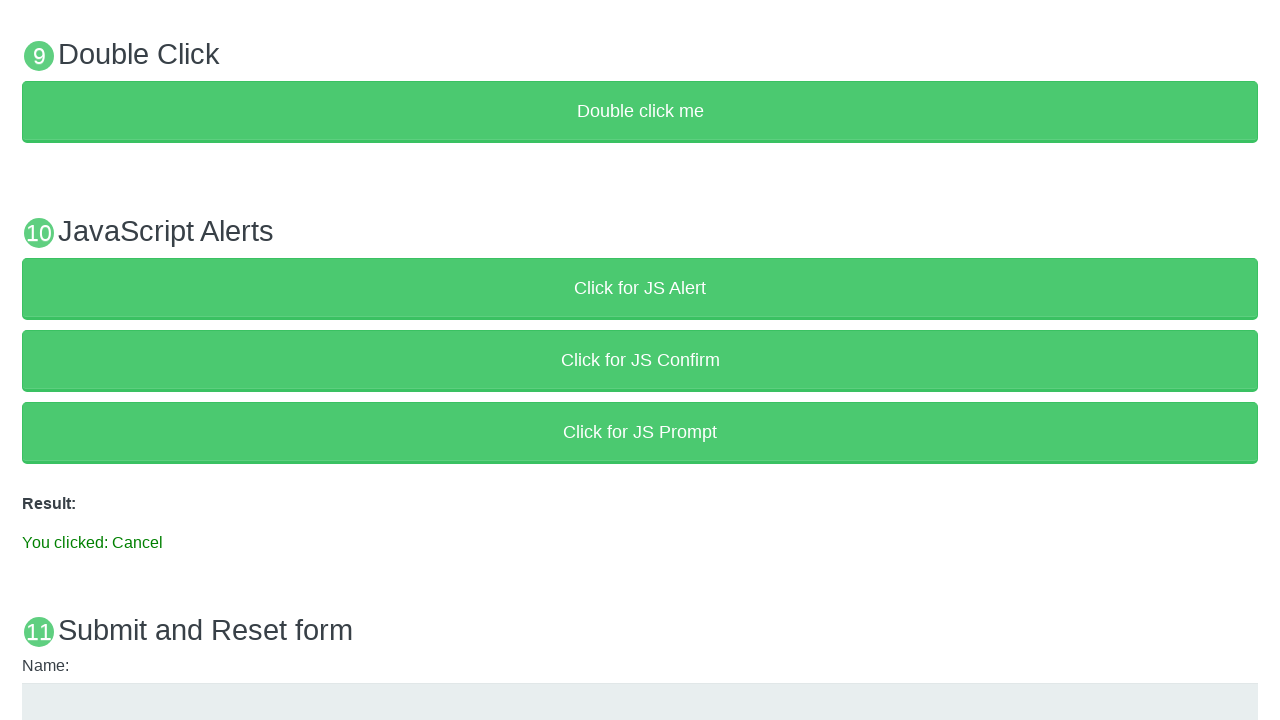

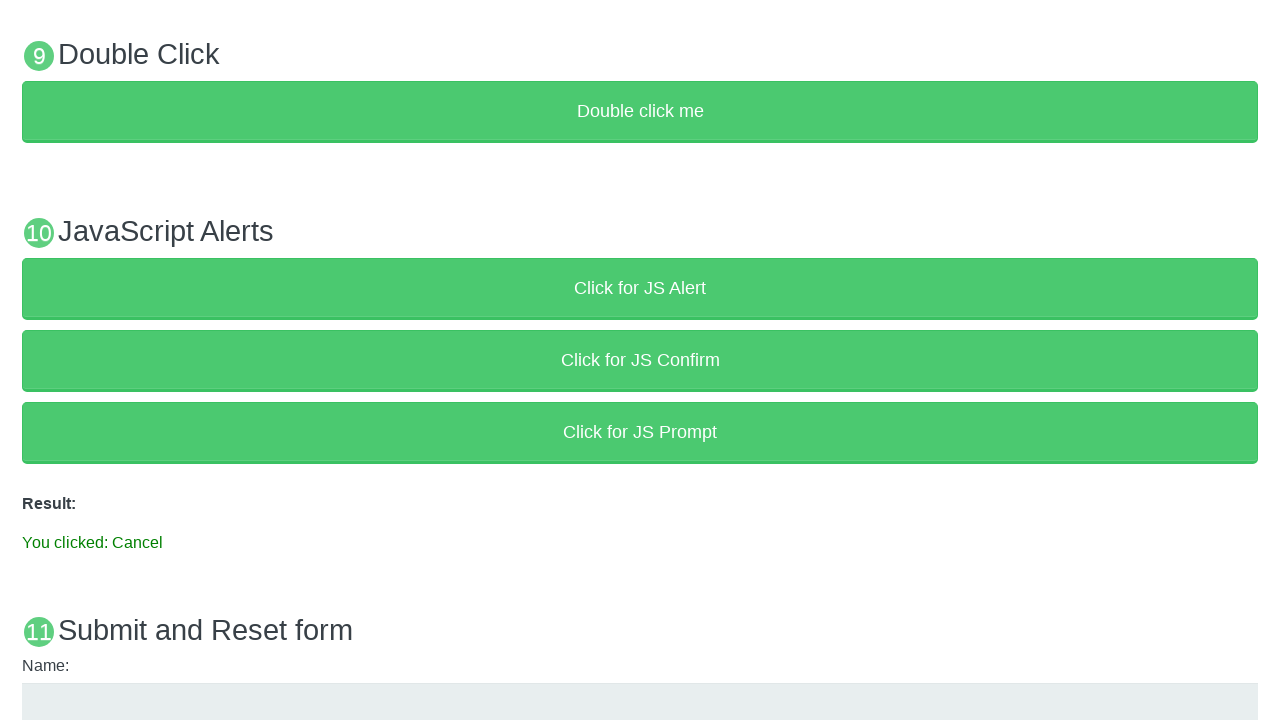